Tests that the Noroff homepage displays a visible "News" link in the navigation

Starting URL: https://www.noroff.no/en

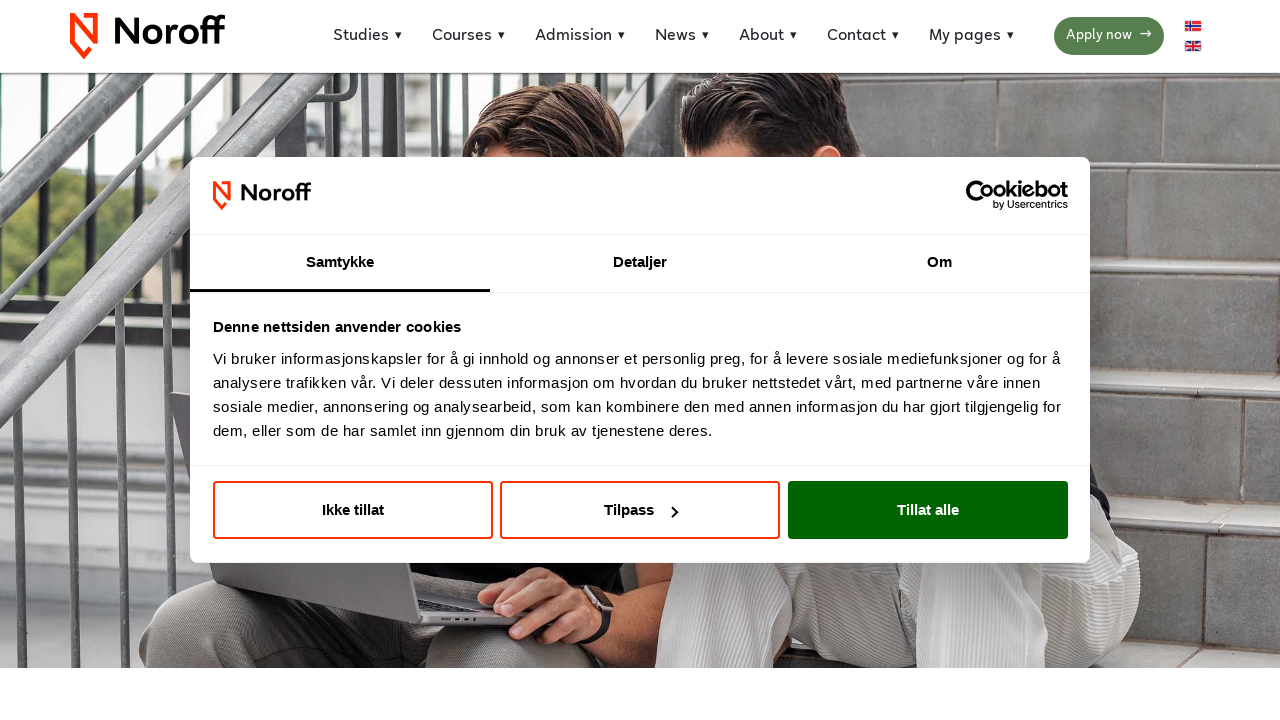

Navigated to Noroff homepage
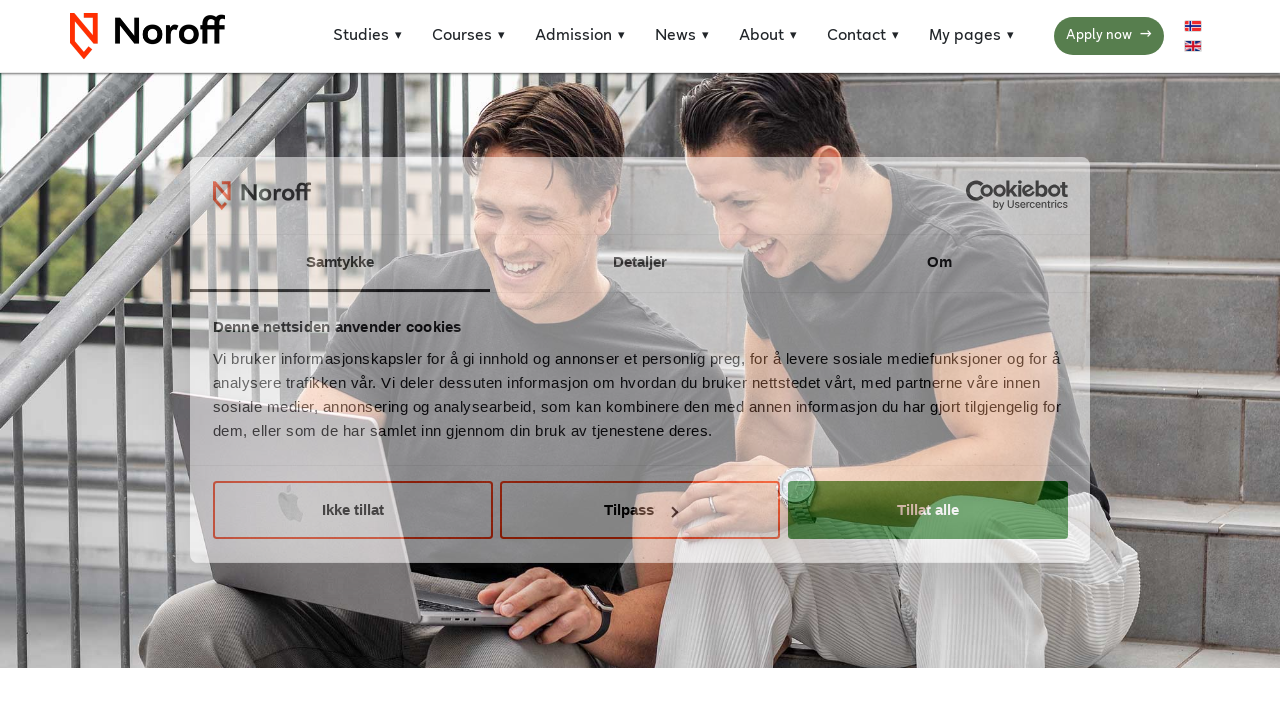

News link is visible in navigation
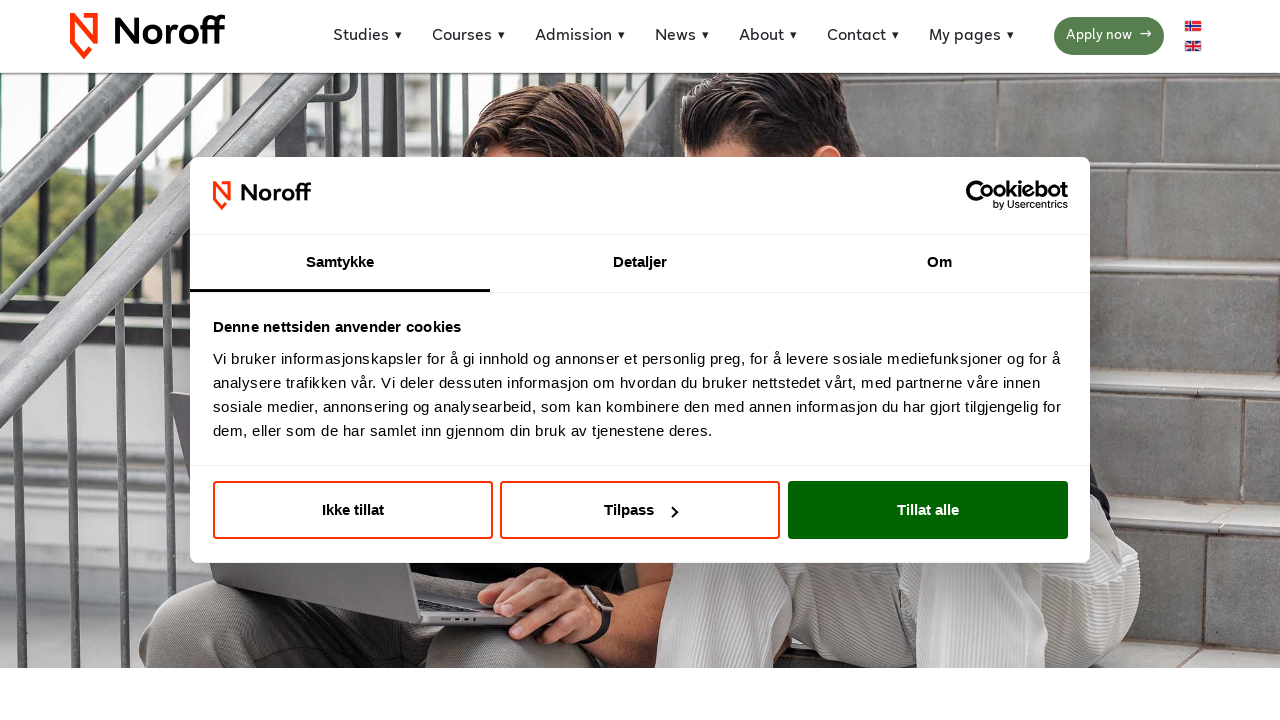

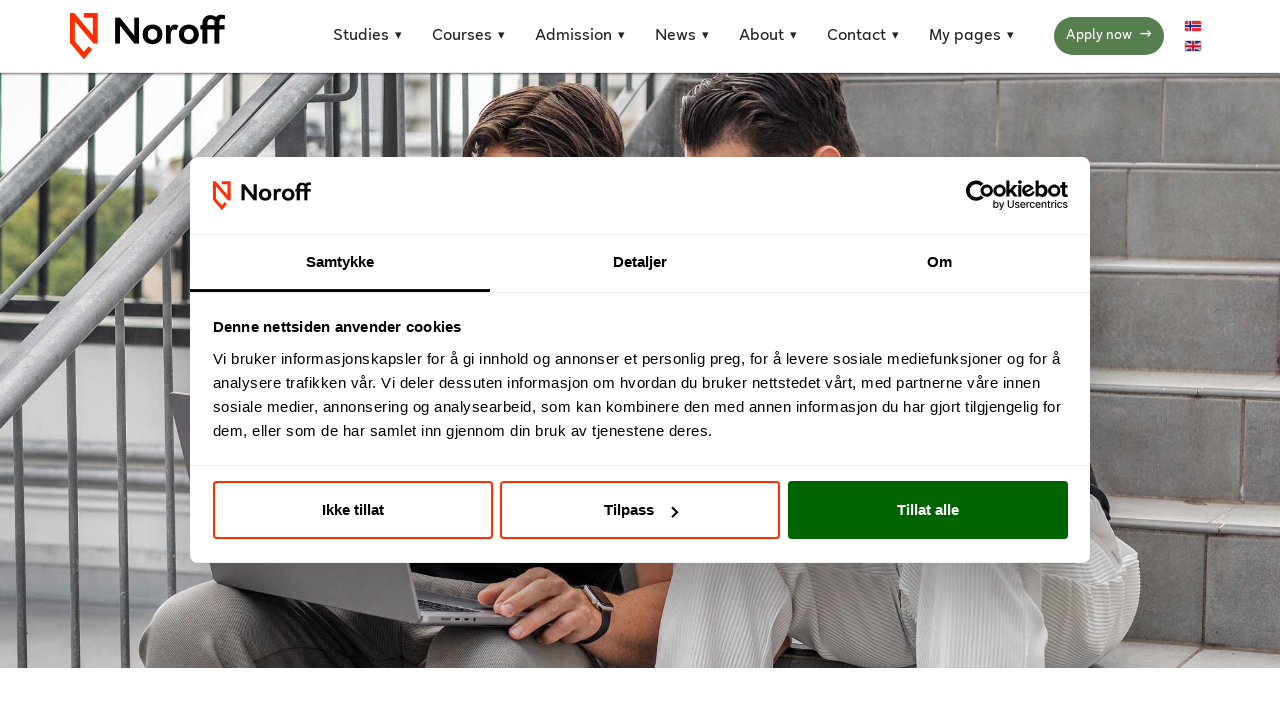